Tests Python.org search functionality by locating the search field by ID and submitting a search query

Starting URL: https://www.python.org/

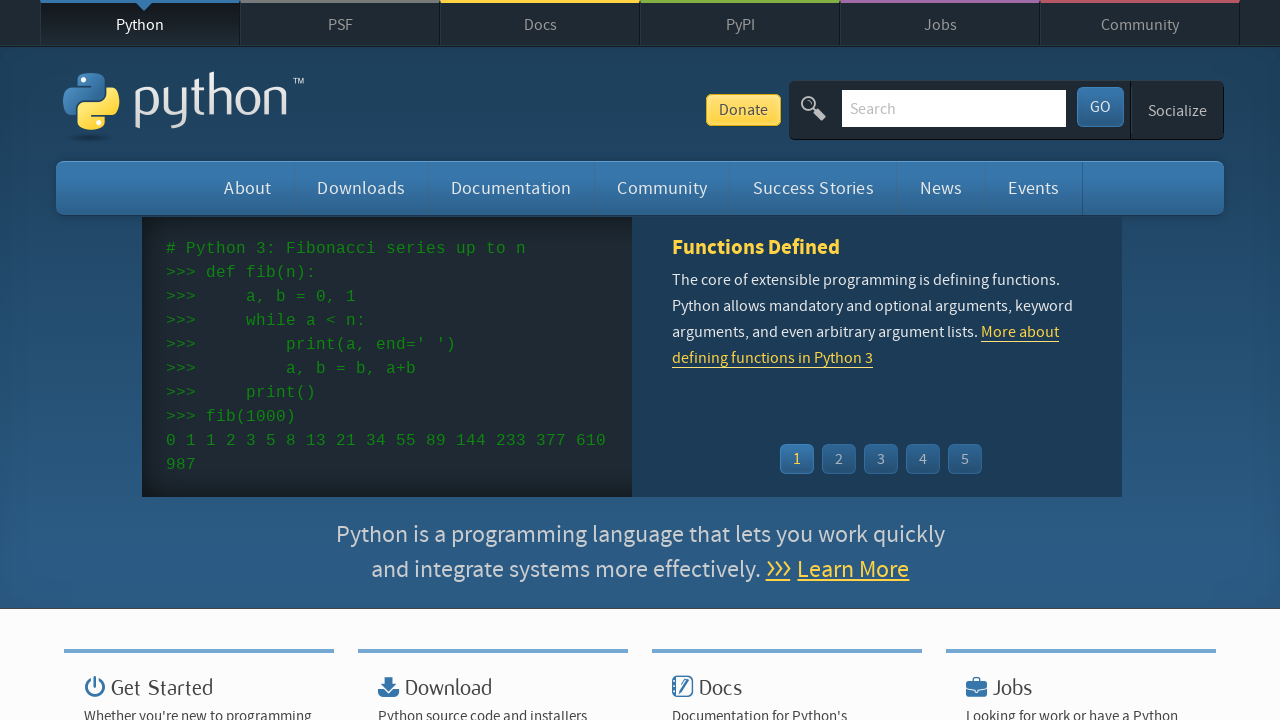

Filled search field with 'set' on #id-search-field
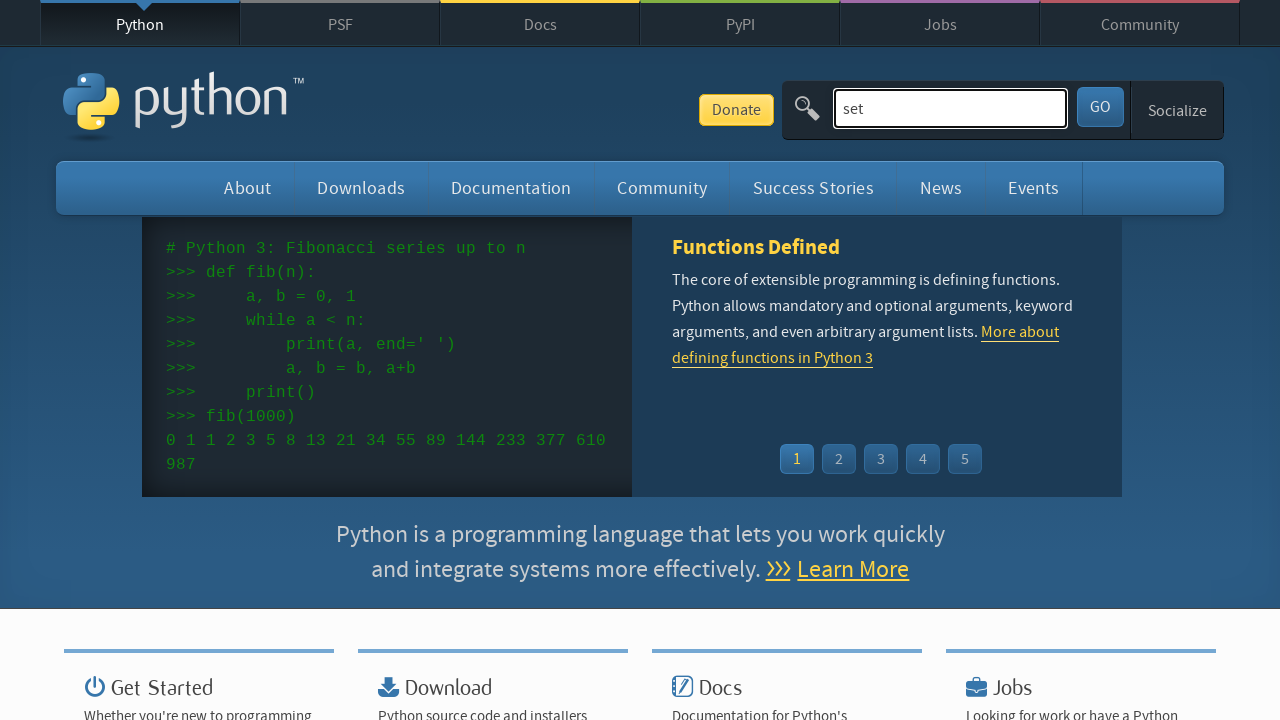

Pressed Enter to submit search query on #id-search-field
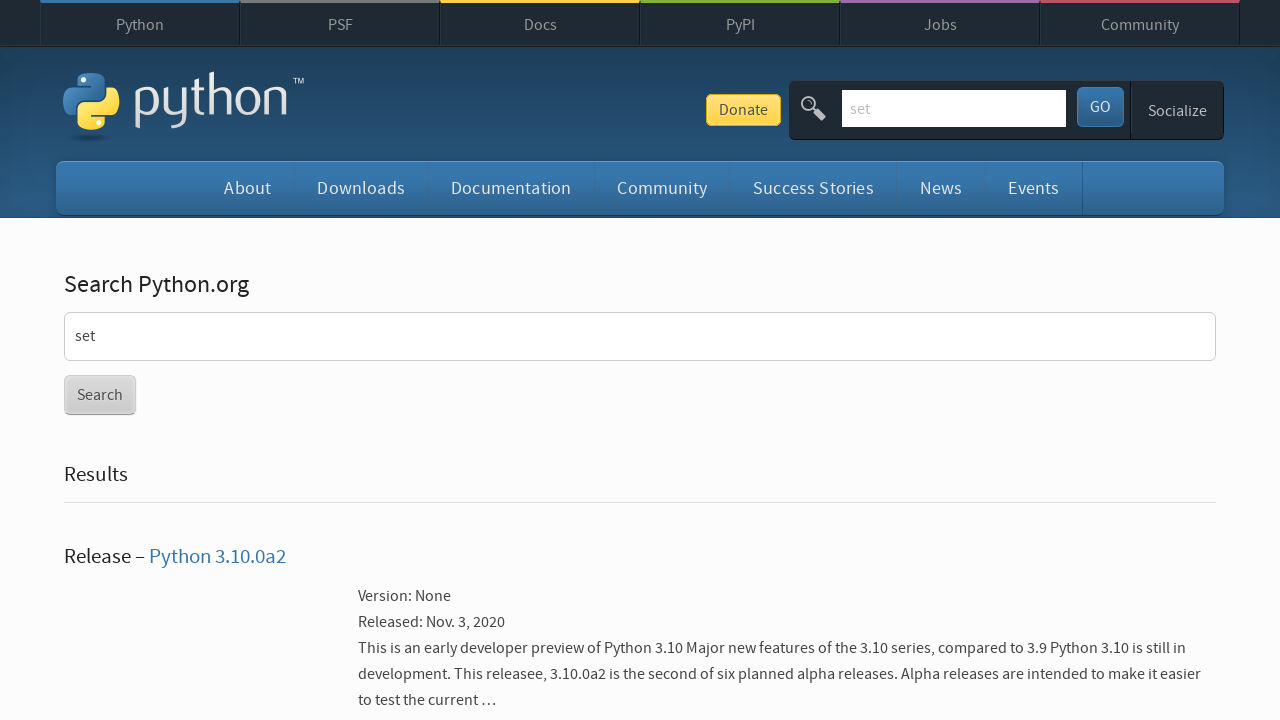

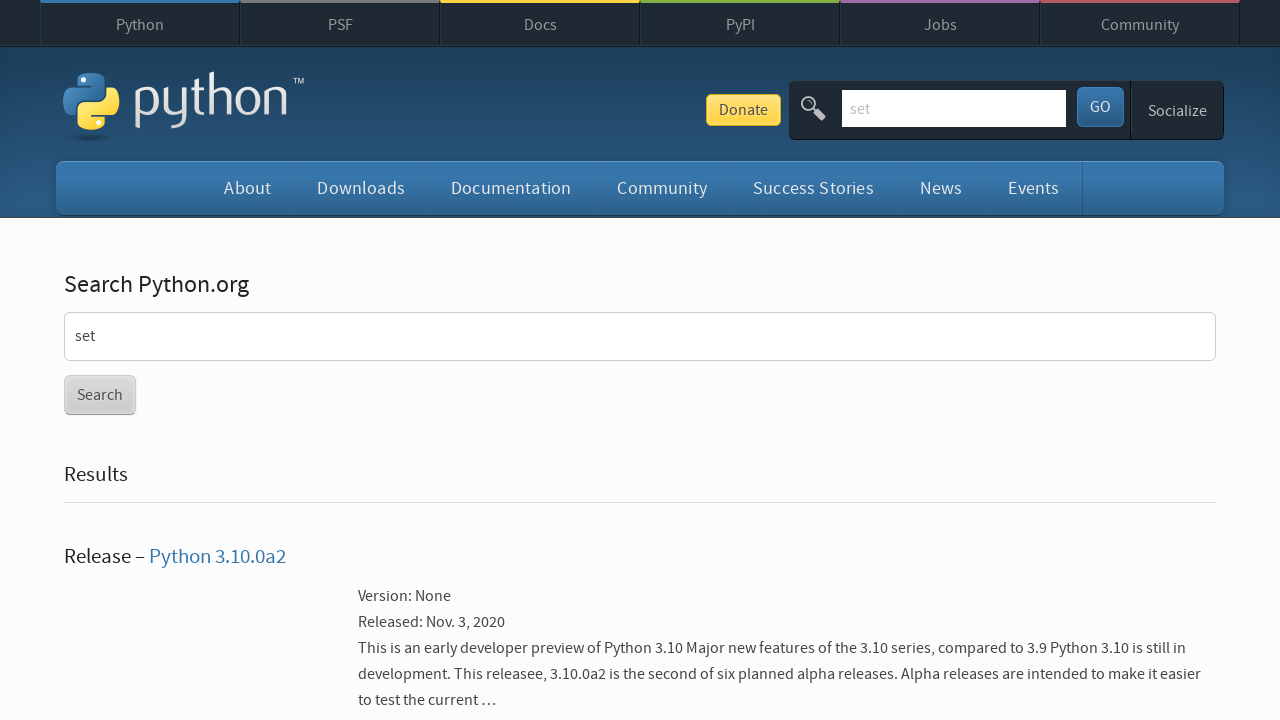